Counts and verifies the total number of links present on the Snapdeal homepage

Starting URL: https://www.snapdeal.com/

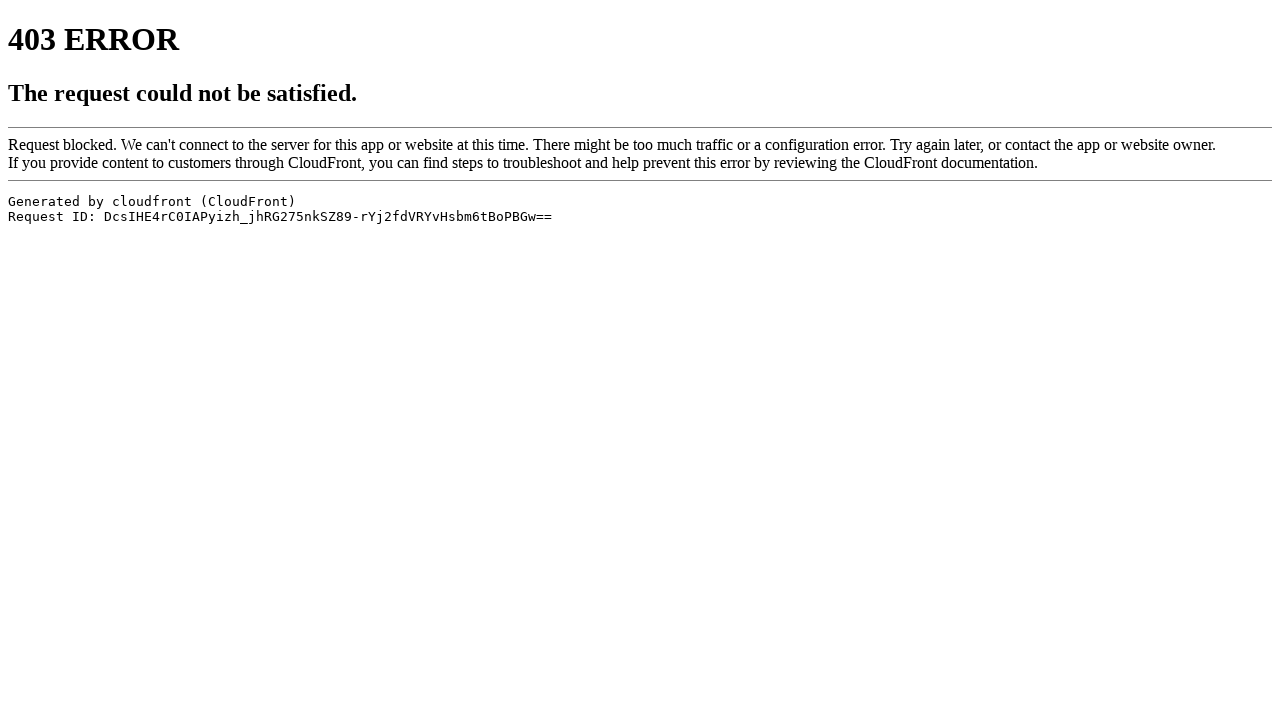

Navigated to Snapdeal homepage
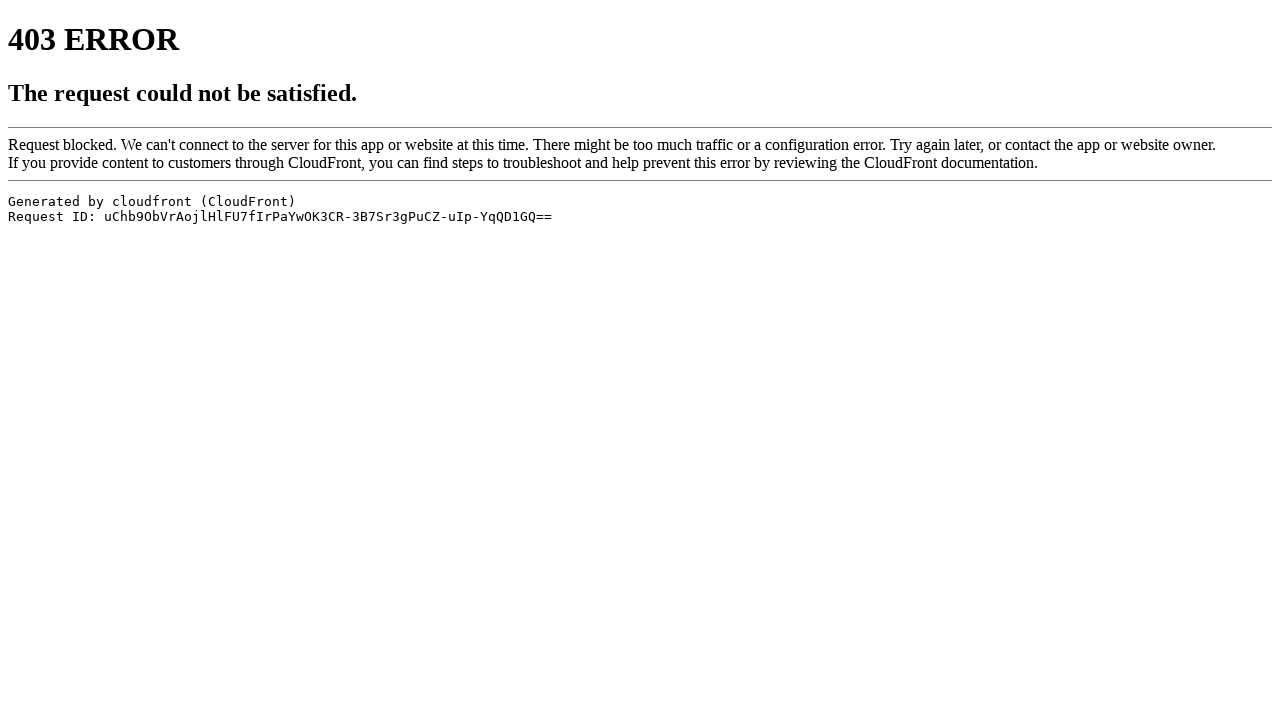

Located all links on the page
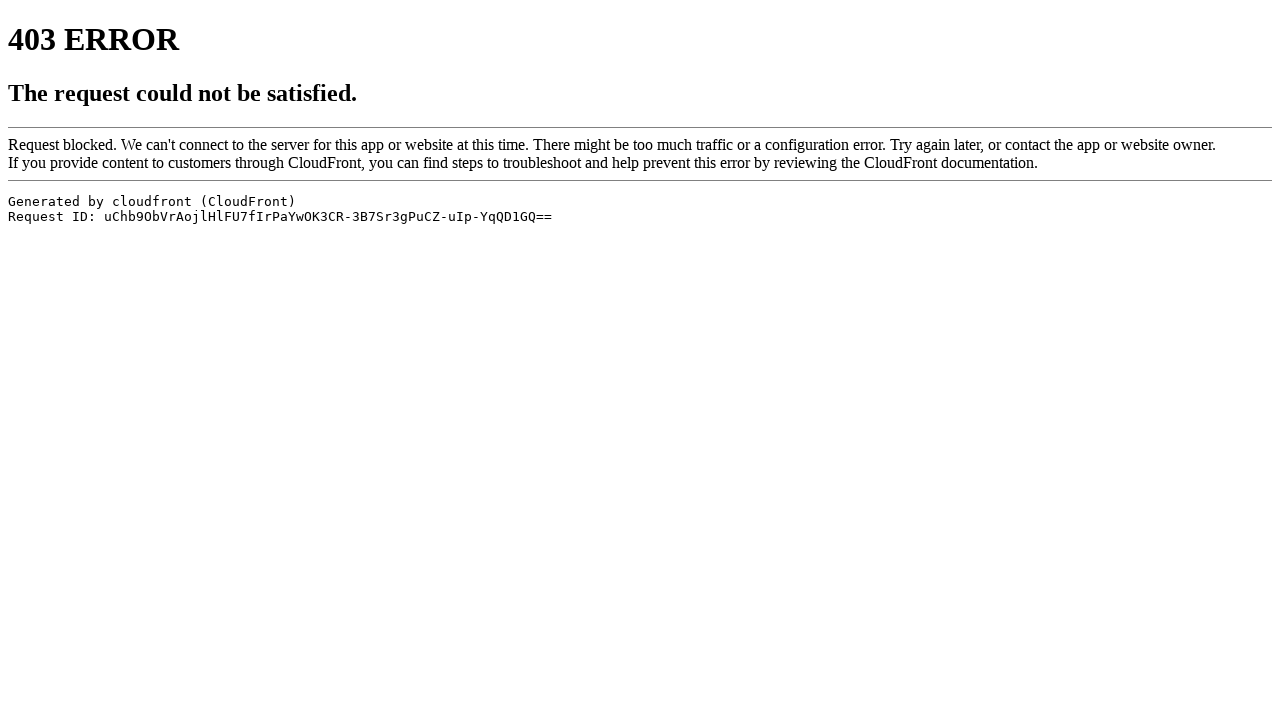

Counted total links: 0
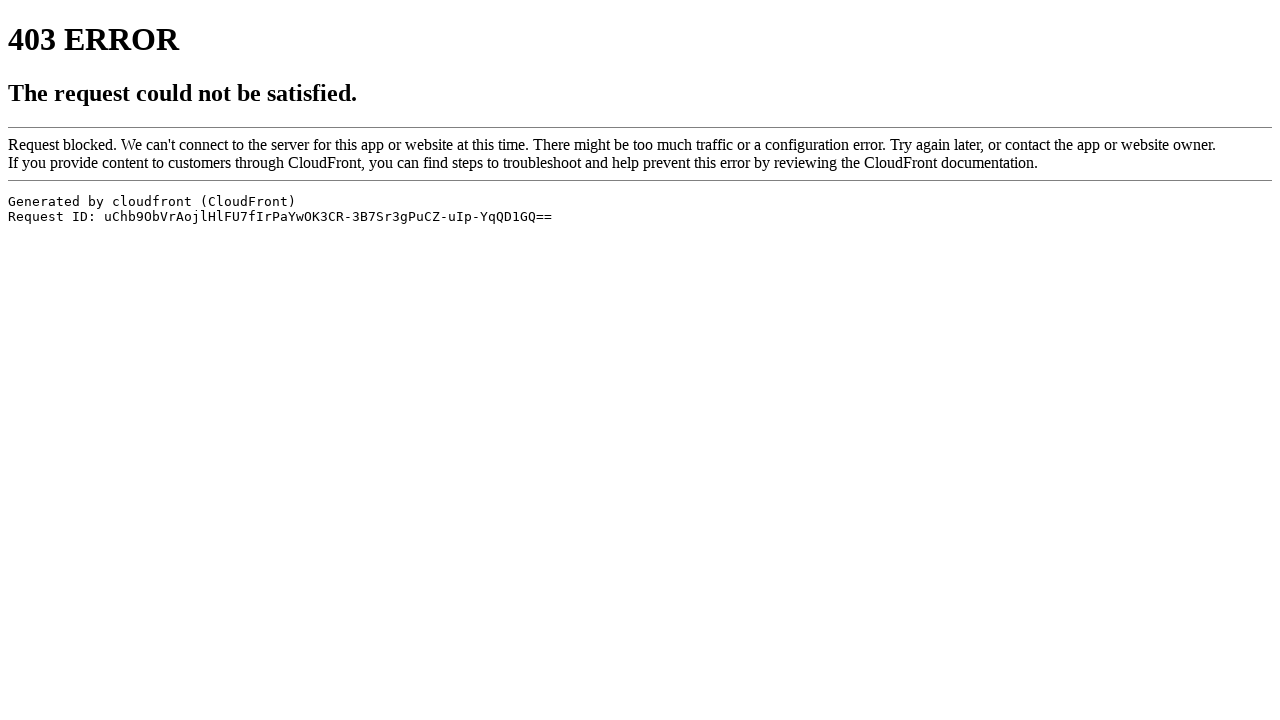

Printed total link count to console
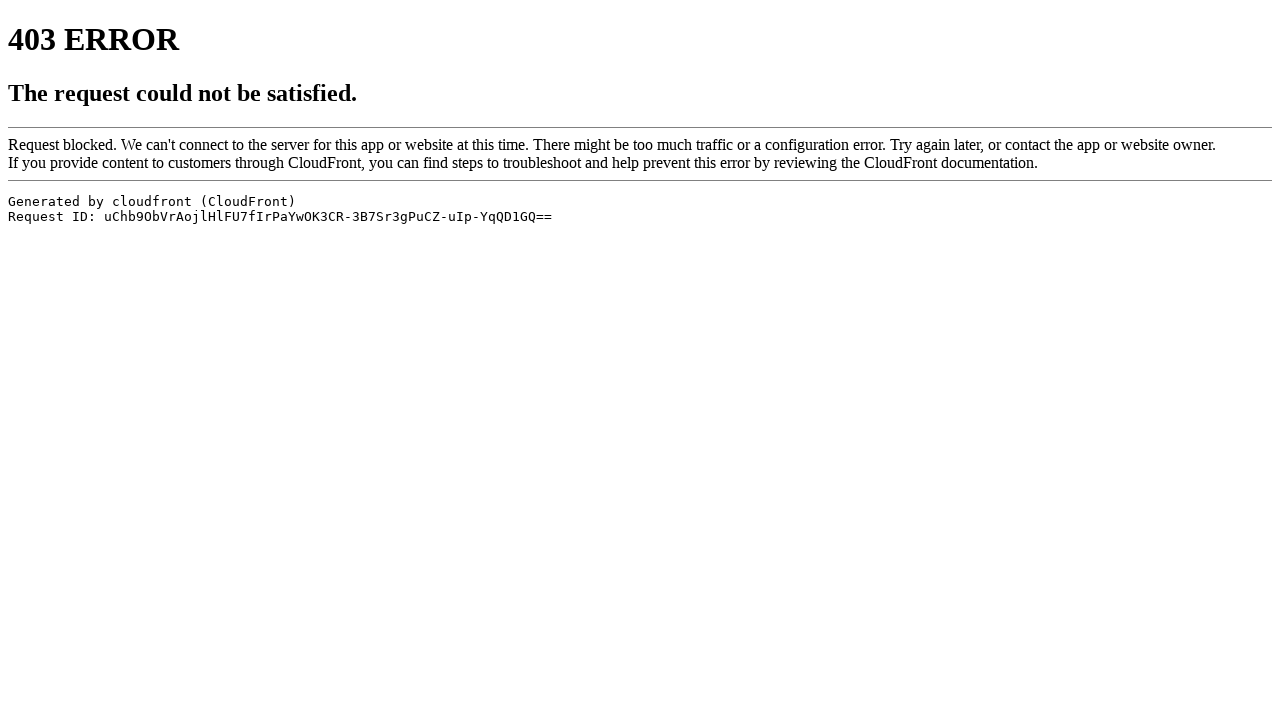

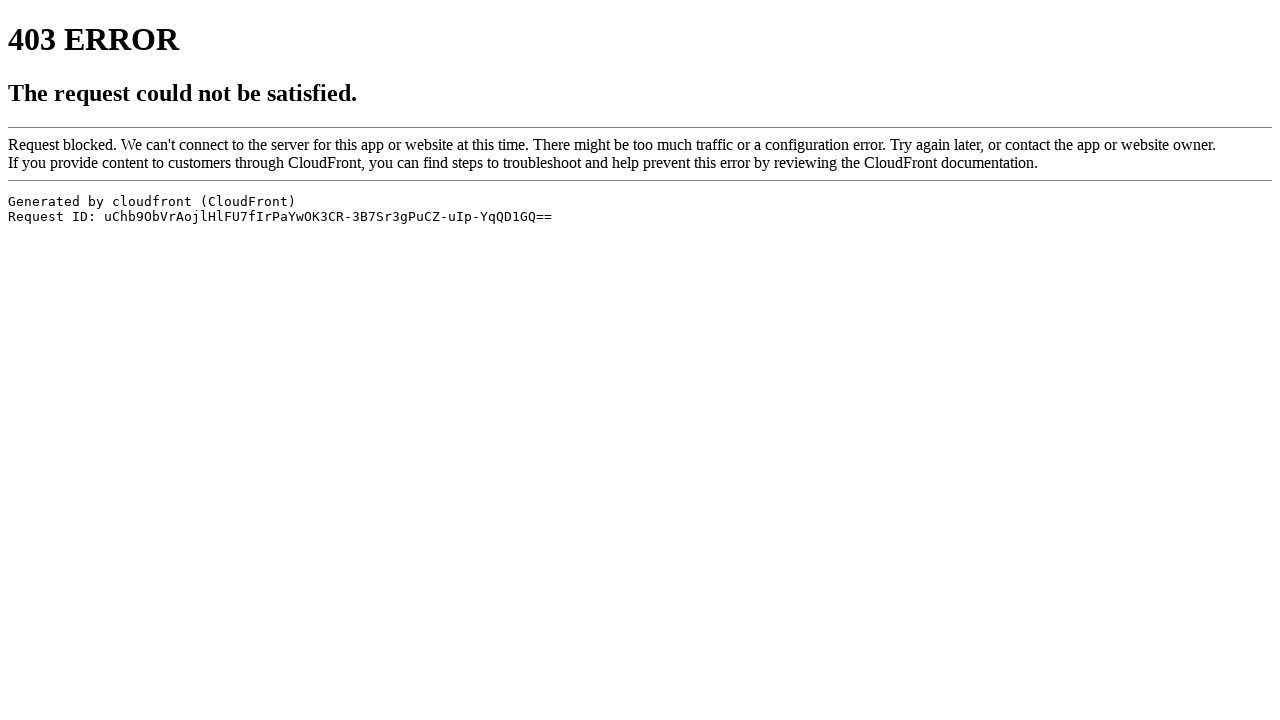